Tests the percentage calculator functionality on calculator.net by navigating to the math calculators section, selecting the percentage calculator, entering two values (17 and 35), and clicking calculate to verify the result.

Starting URL: http://www.calculator.net

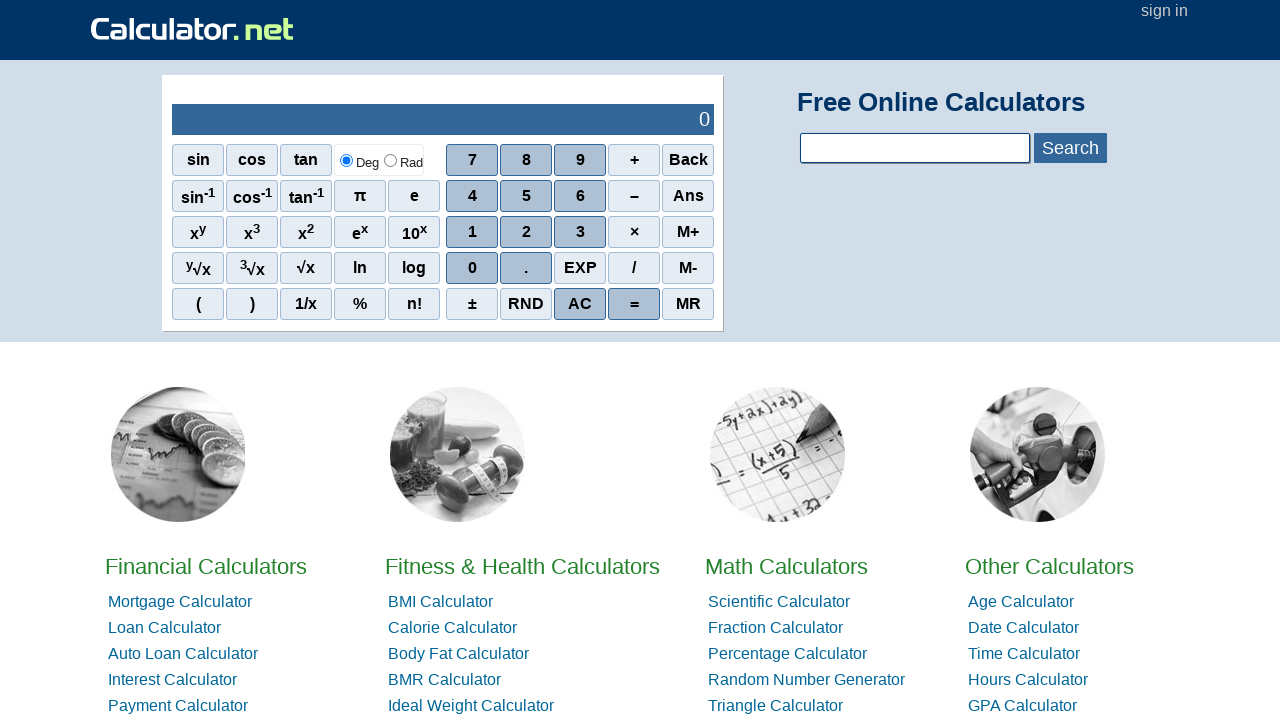

Navigated to calculator.net homepage
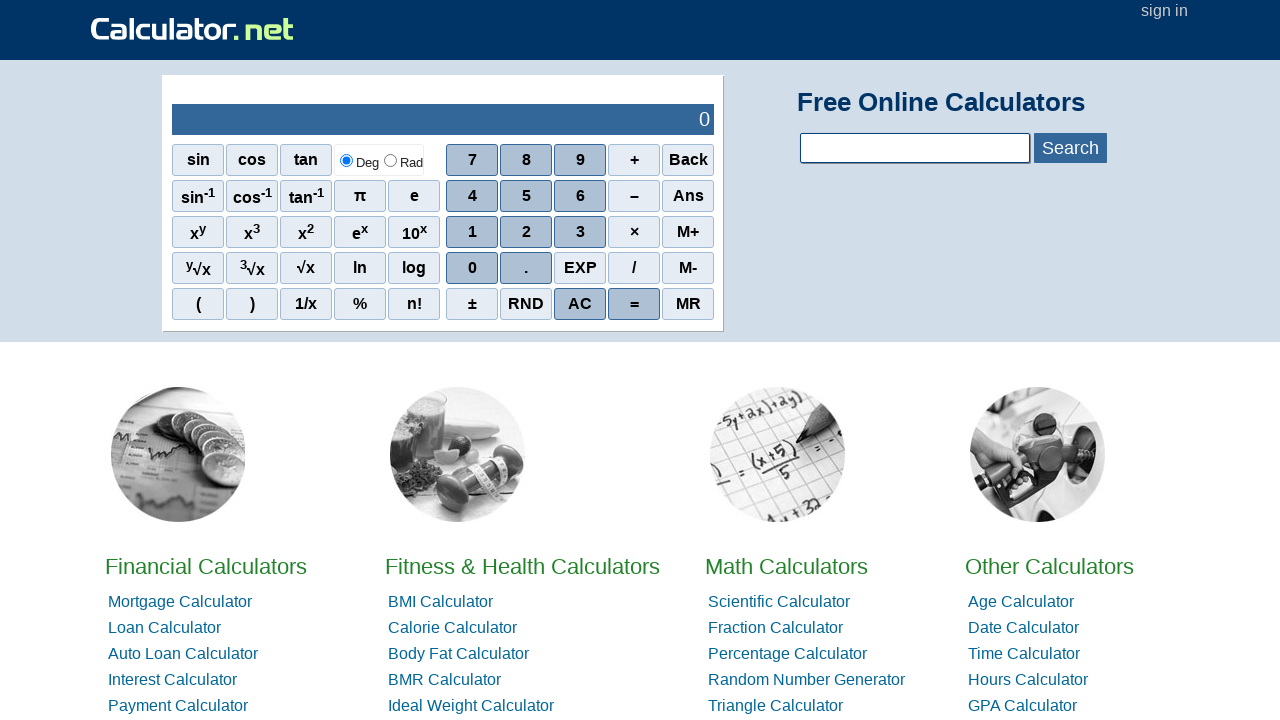

Clicked on Math Calculators link at (786, 566) on xpath=//a[contains(text(),'Math')]
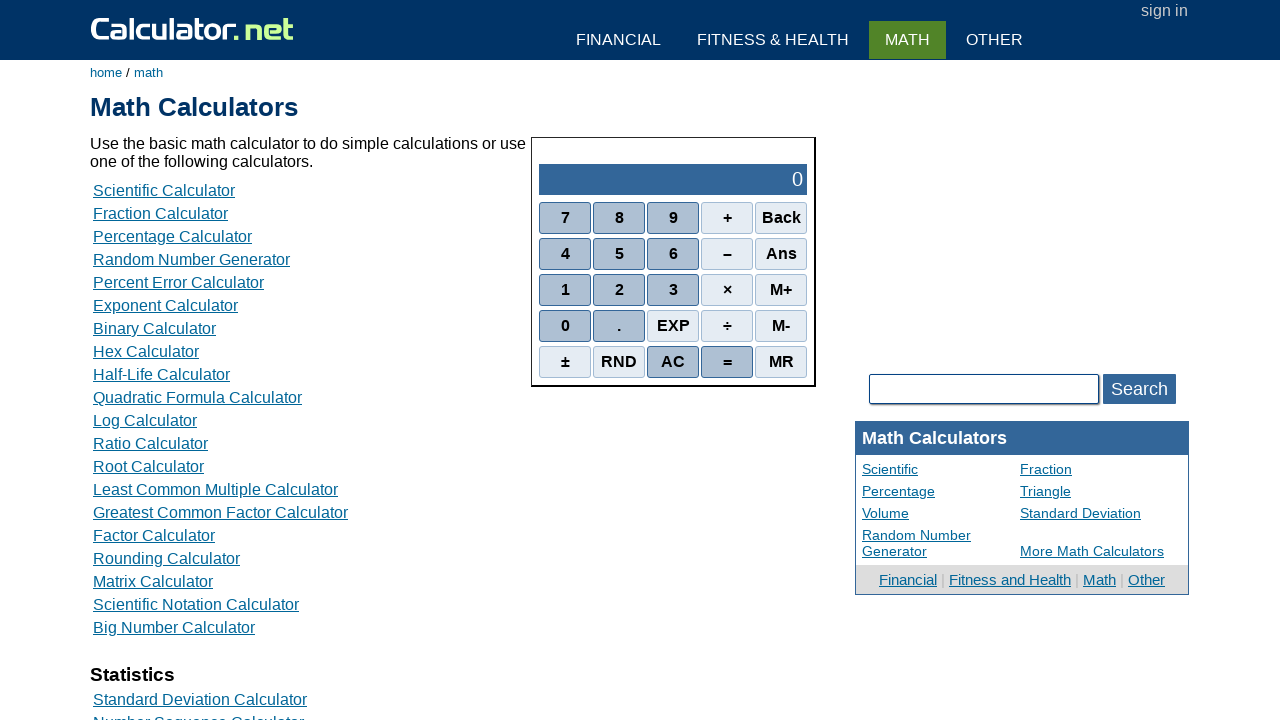

Clicked on Percentage Calculator link at (172, 236) on xpath=//a[contains(text(),'Percentage Calculator')]
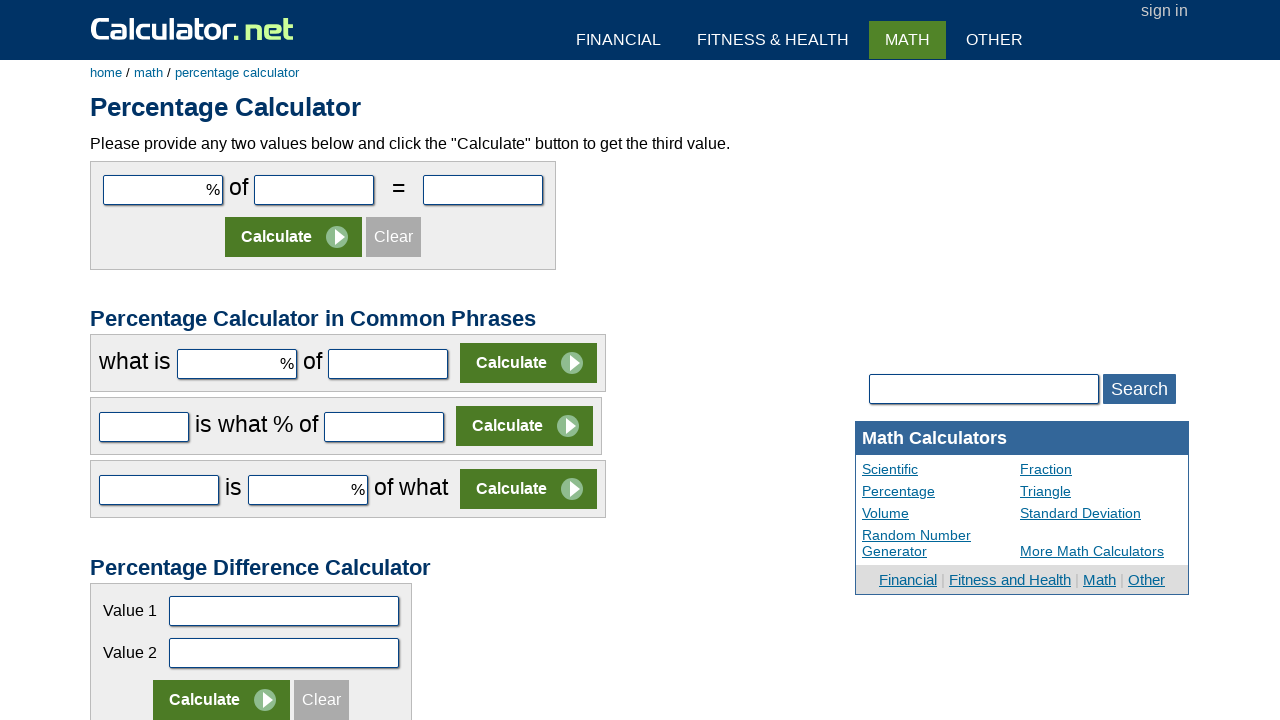

Entered value 17 in the first number field on #cpar1
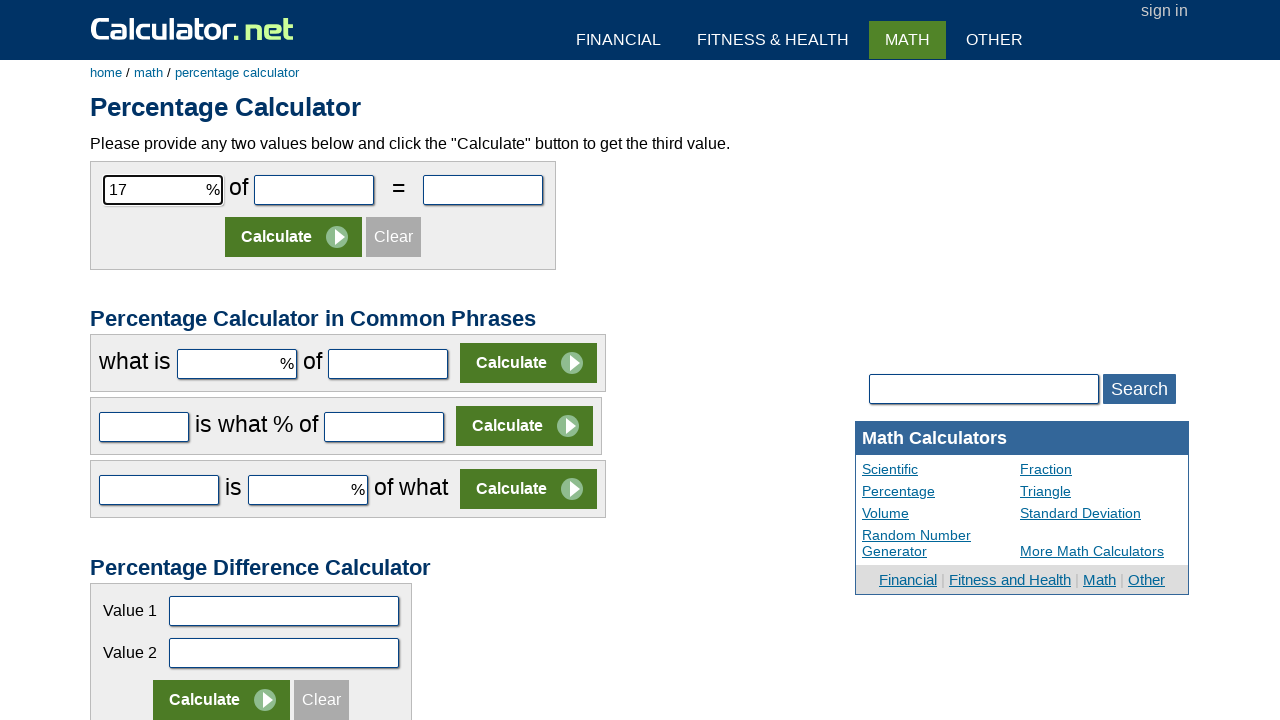

Entered value 35 in the second number field on #cpar2
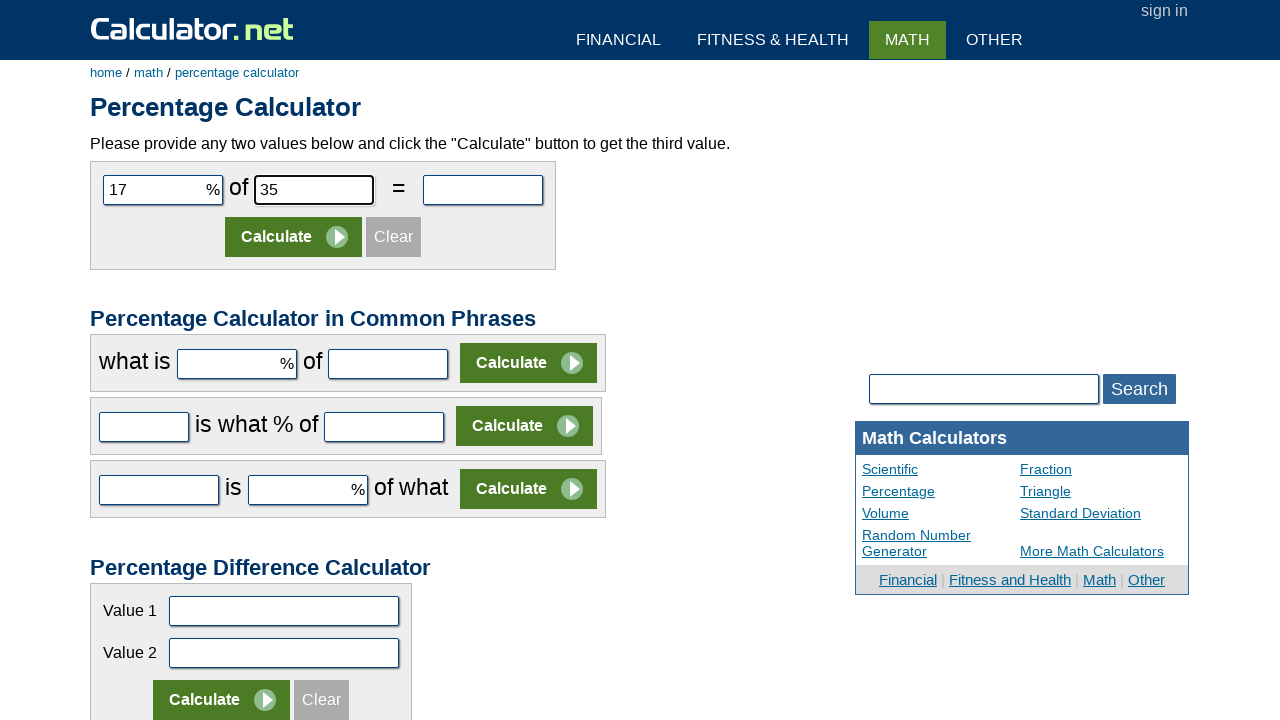

Clicked Calculate button at (294, 237) on (//input[contains(@value,'Calculate')])[1]
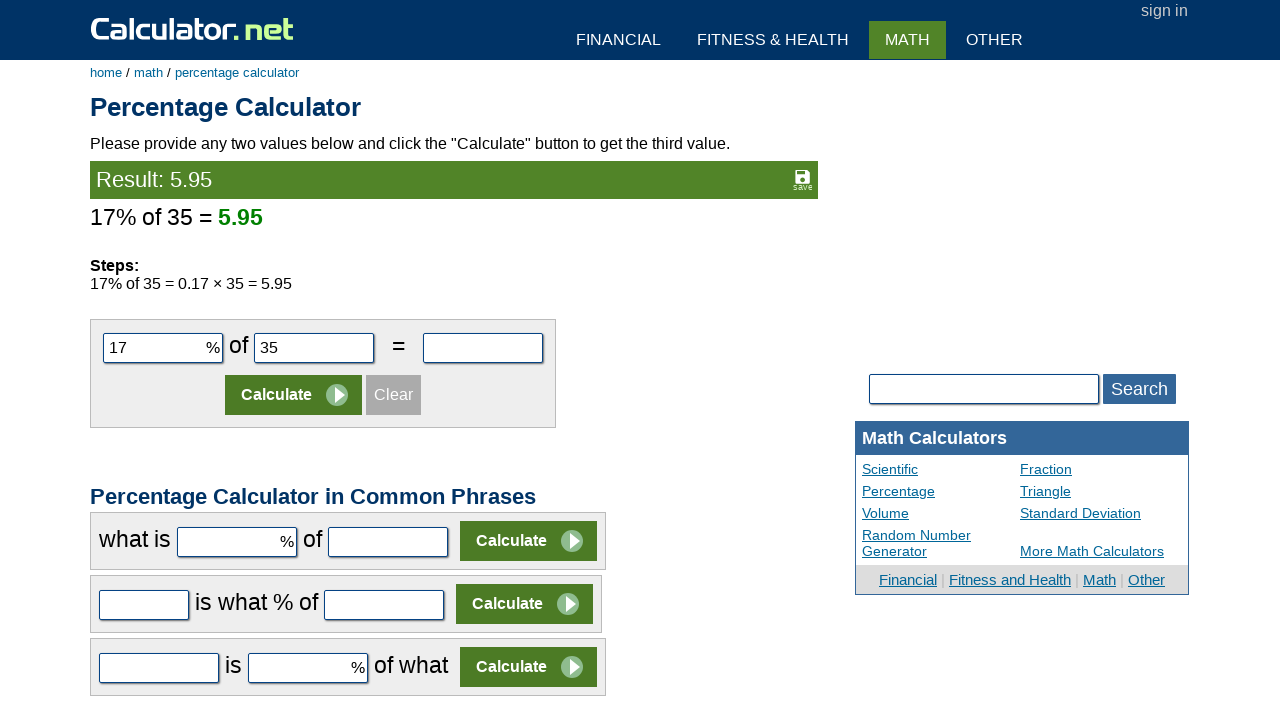

Percentage calculation result appeared
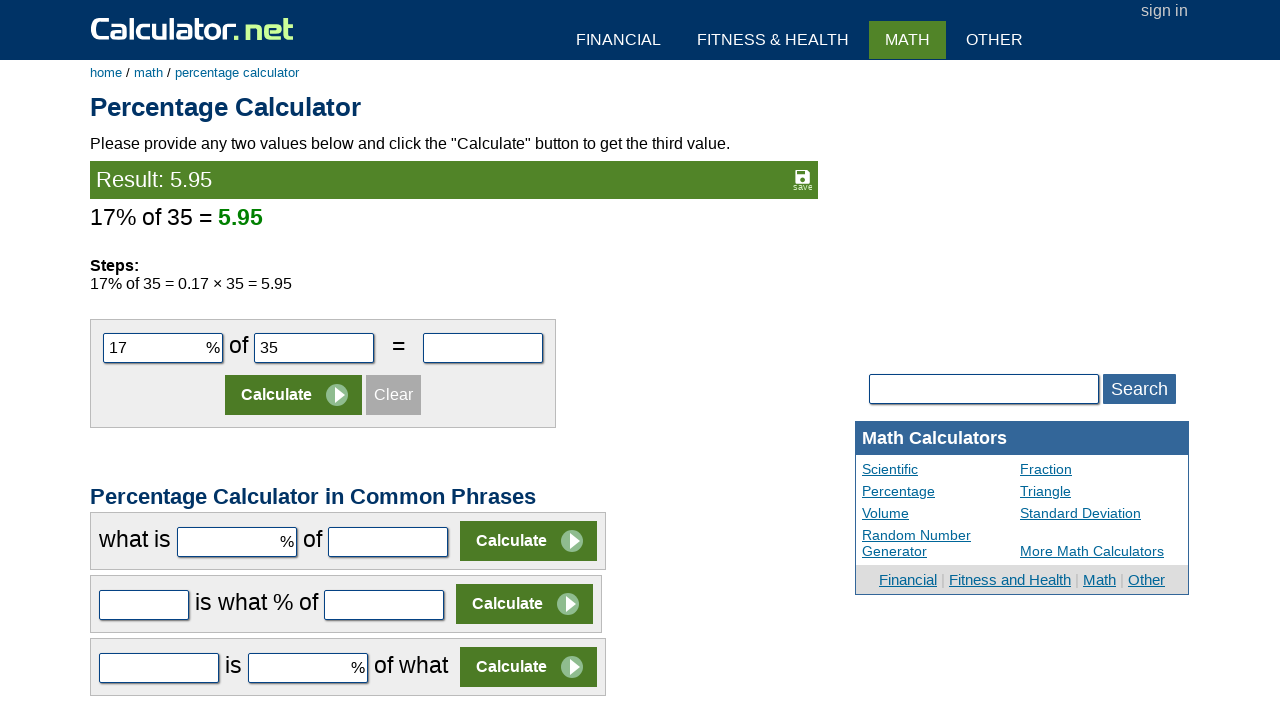

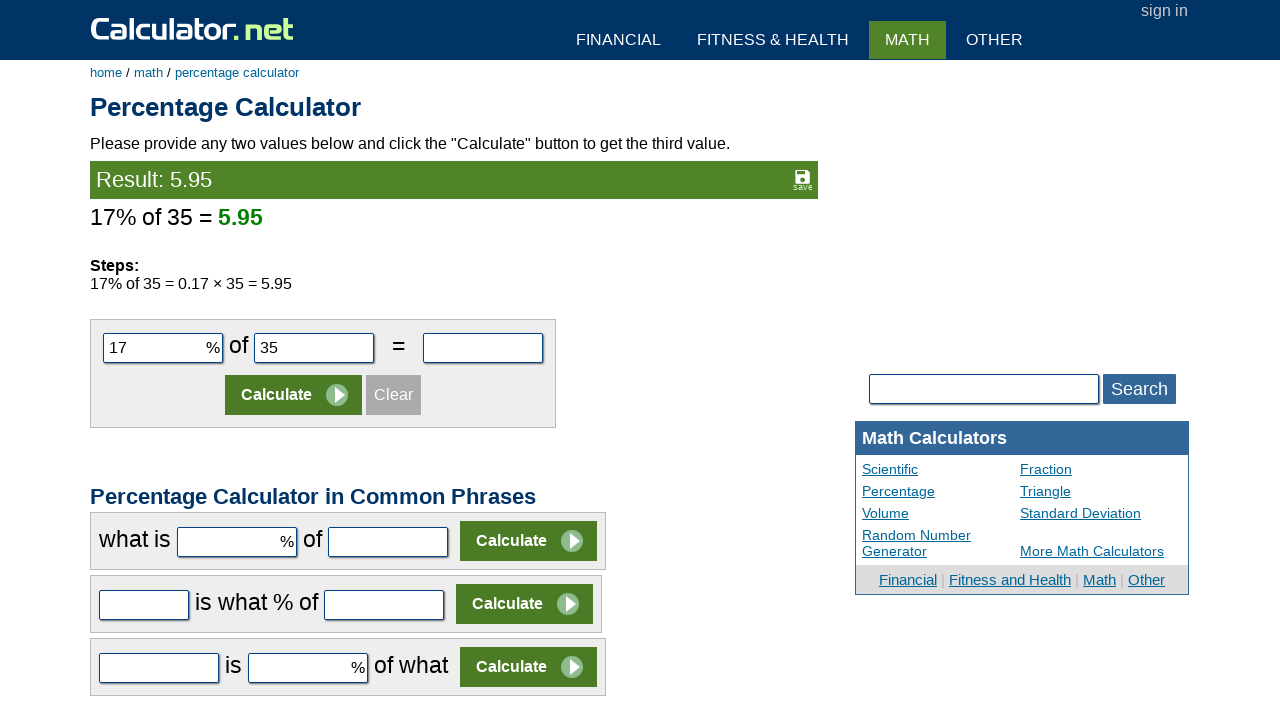